Tests the sorting algorithms page by navigating to it, clicking on "Sorting Algorithms" link, entering number inputs into the input box, and clicking the add button to verify the input validation behavior.

Starting URL: https://gcallah.github.io/Algocynfas/

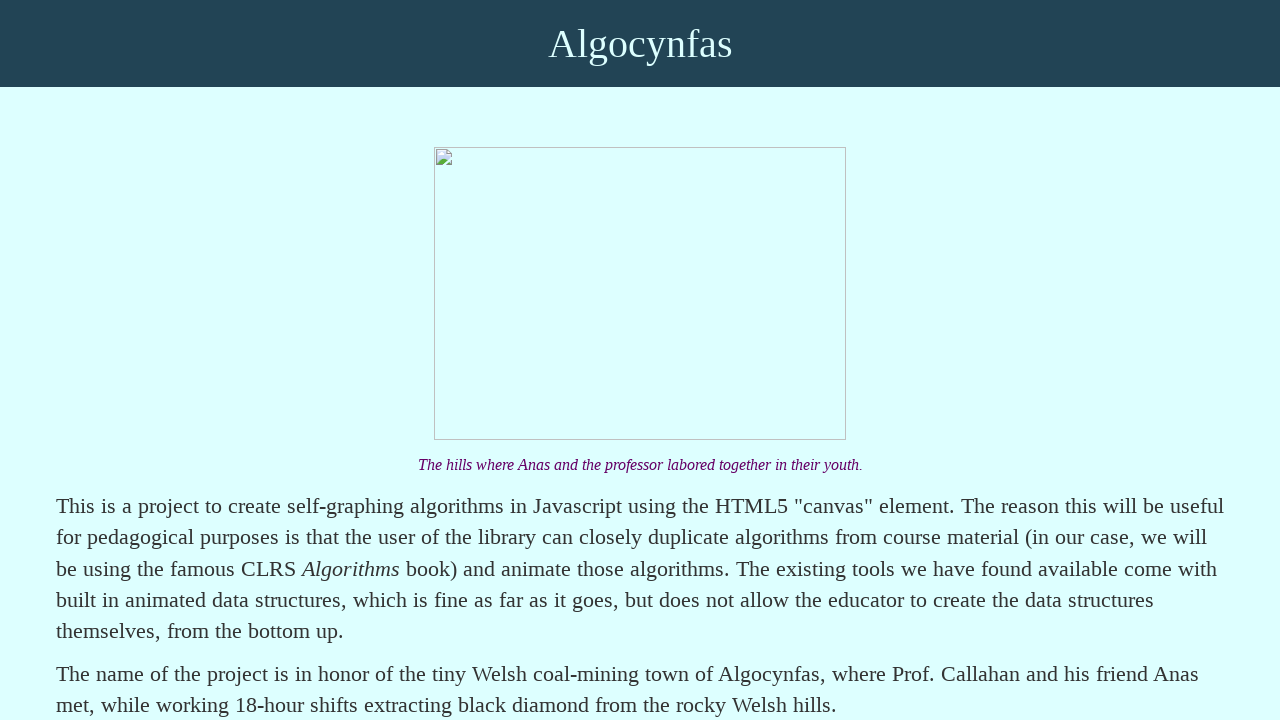

Clicked on 'Sorting Algorithms' link at (197, 360) on text=Sorting Algorithms
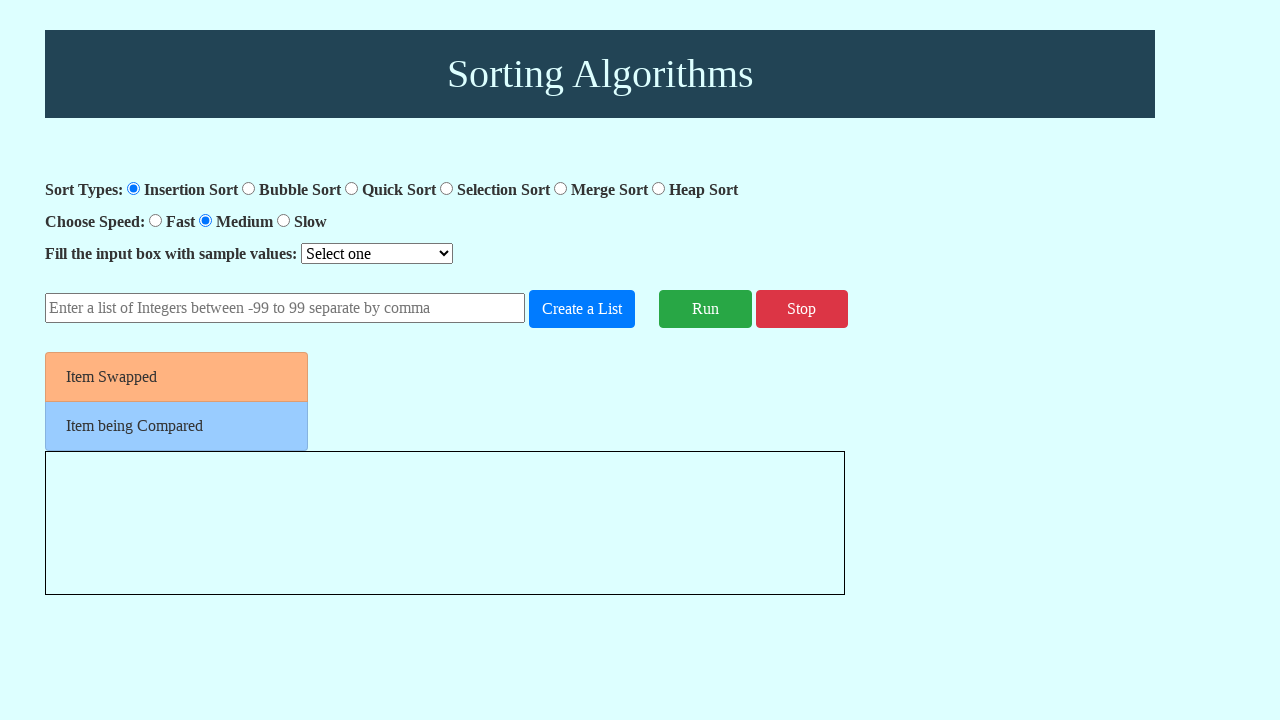

Input box became available
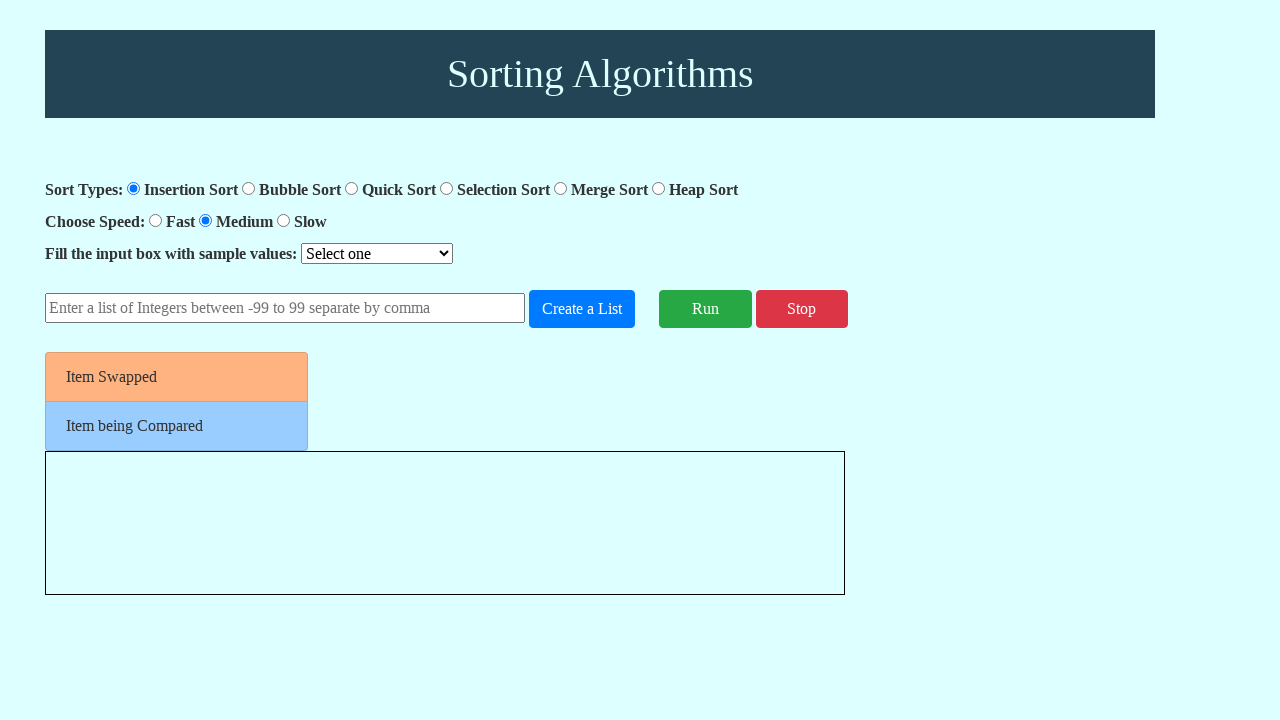

Entered number input '15,42,8,-23,67' into the input box on #number-input
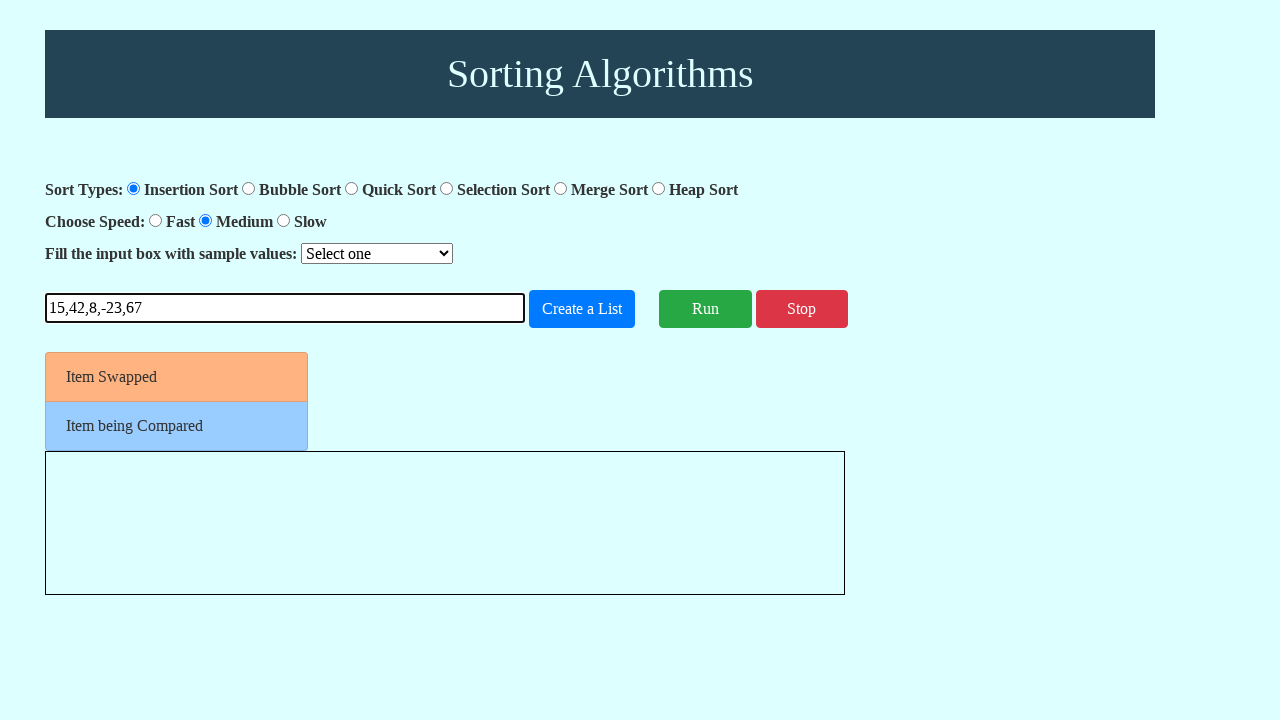

Clicked the add number button at (582, 309) on #add-number-button
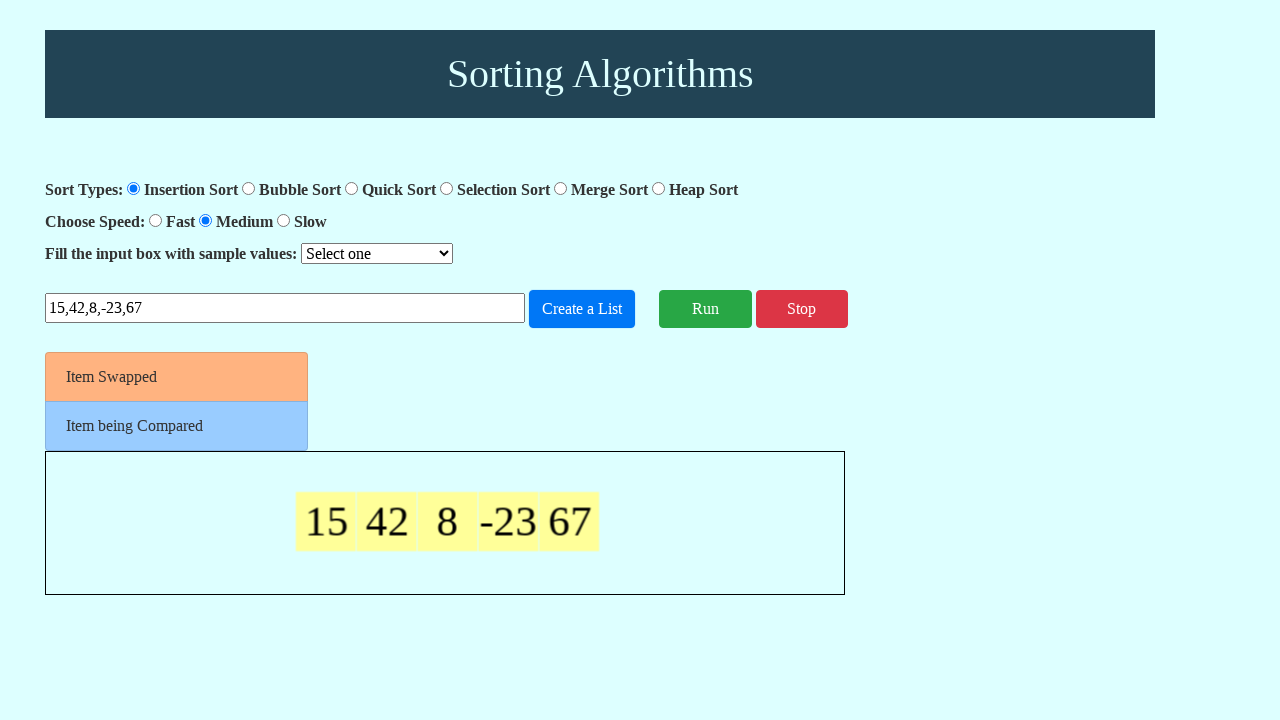

Waited for potential alert or page response
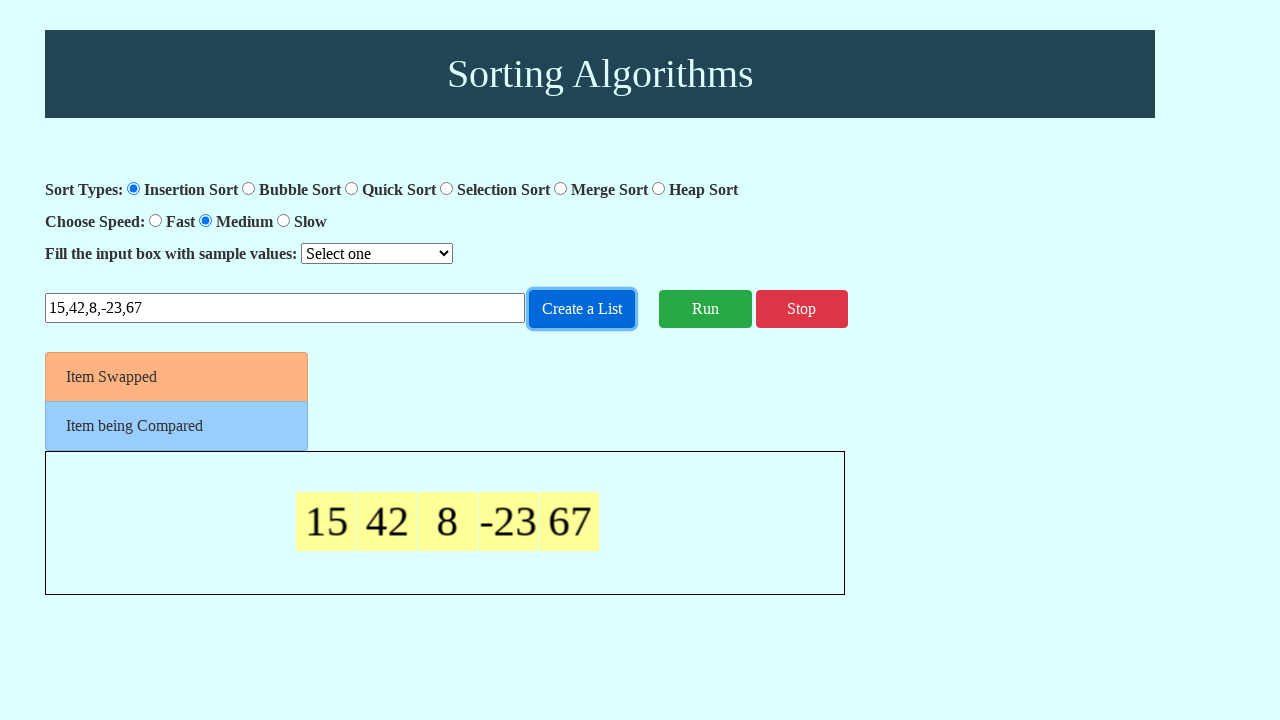

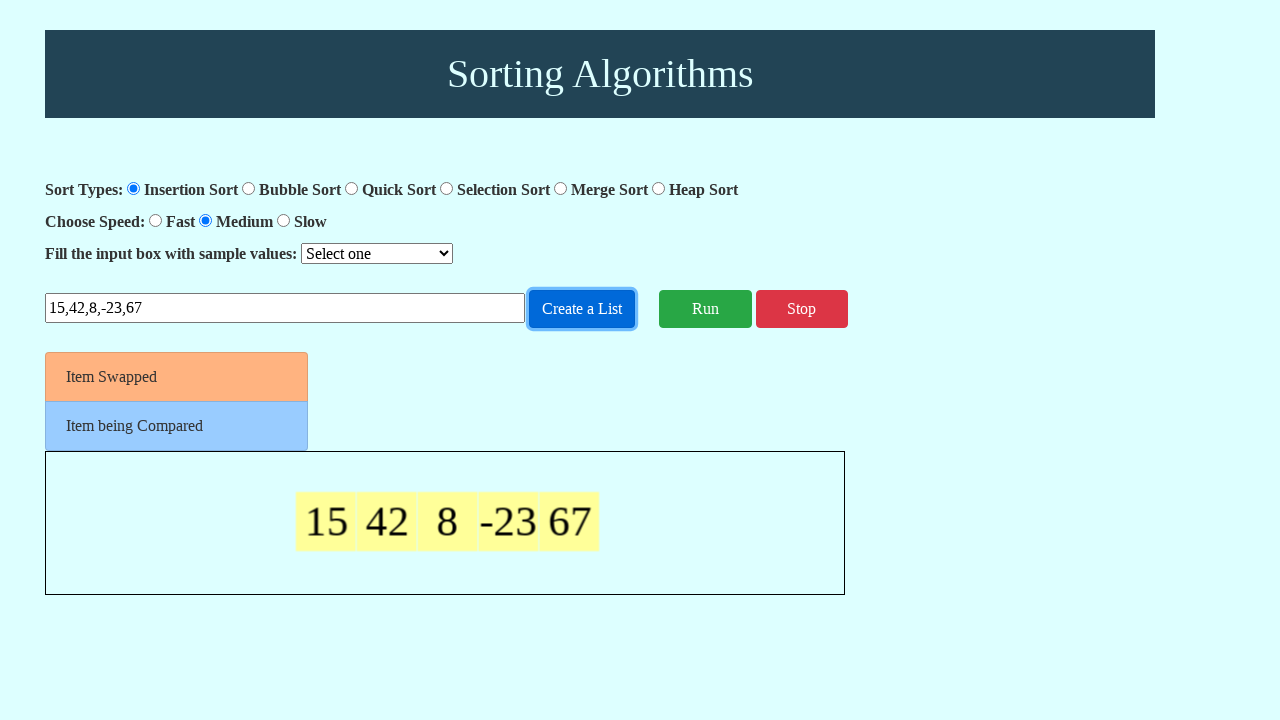